Tests the add/remove elements functionality by clicking the Add Element button, verifying the Delete button appears, clicking Delete, and verifying the page heading is still visible

Starting URL: https://the-internet.herokuapp.com/add_remove_elements/

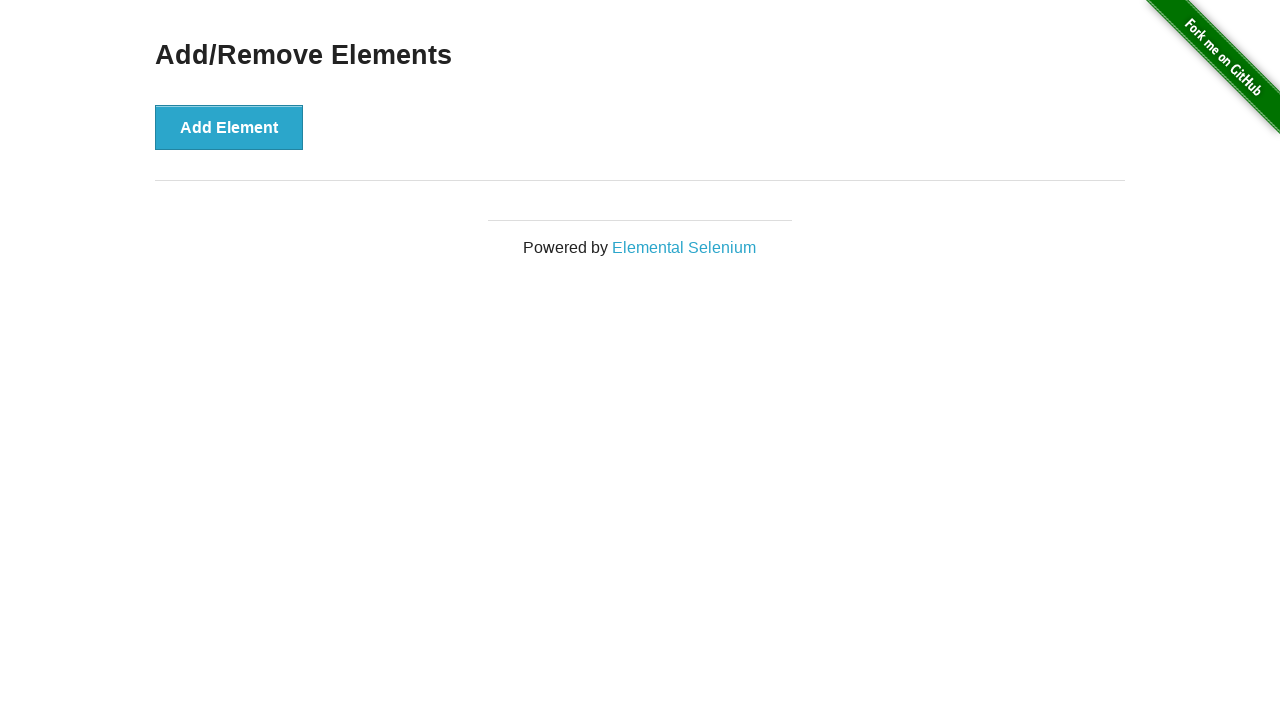

Clicked the Add Element button at (229, 127) on xpath=//*[text()='Add Element']
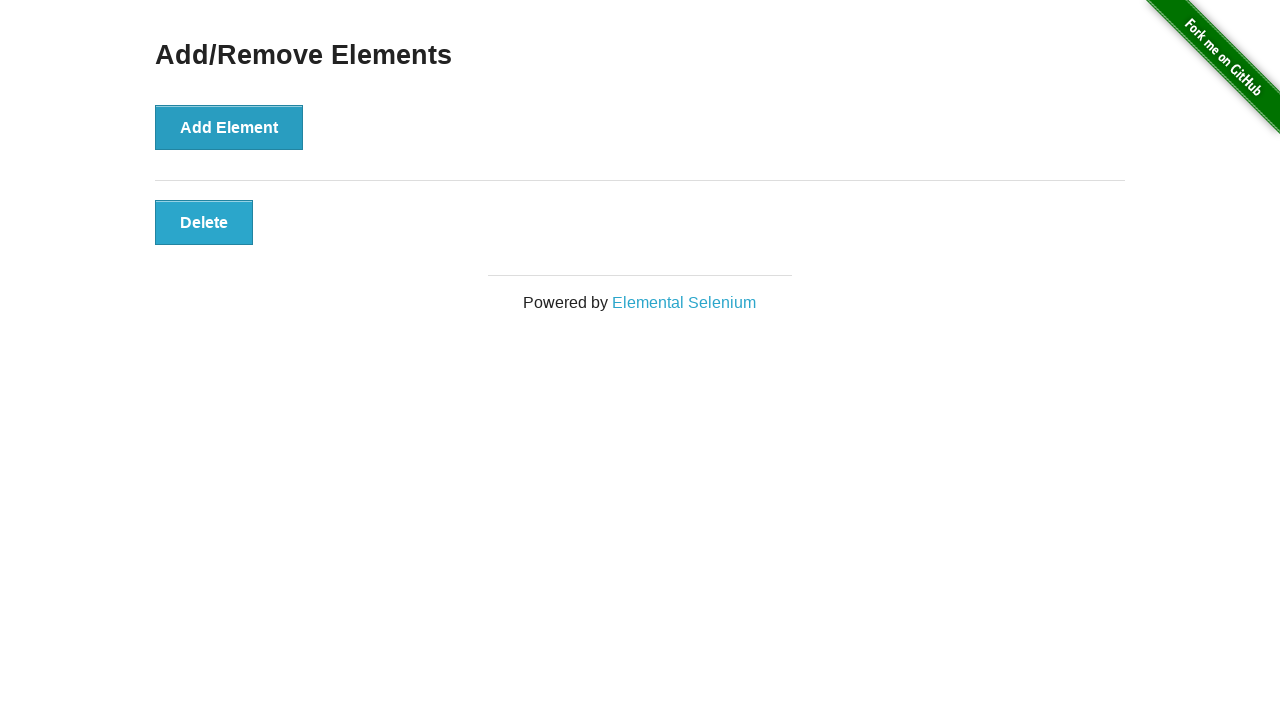

Delete button appeared and is visible
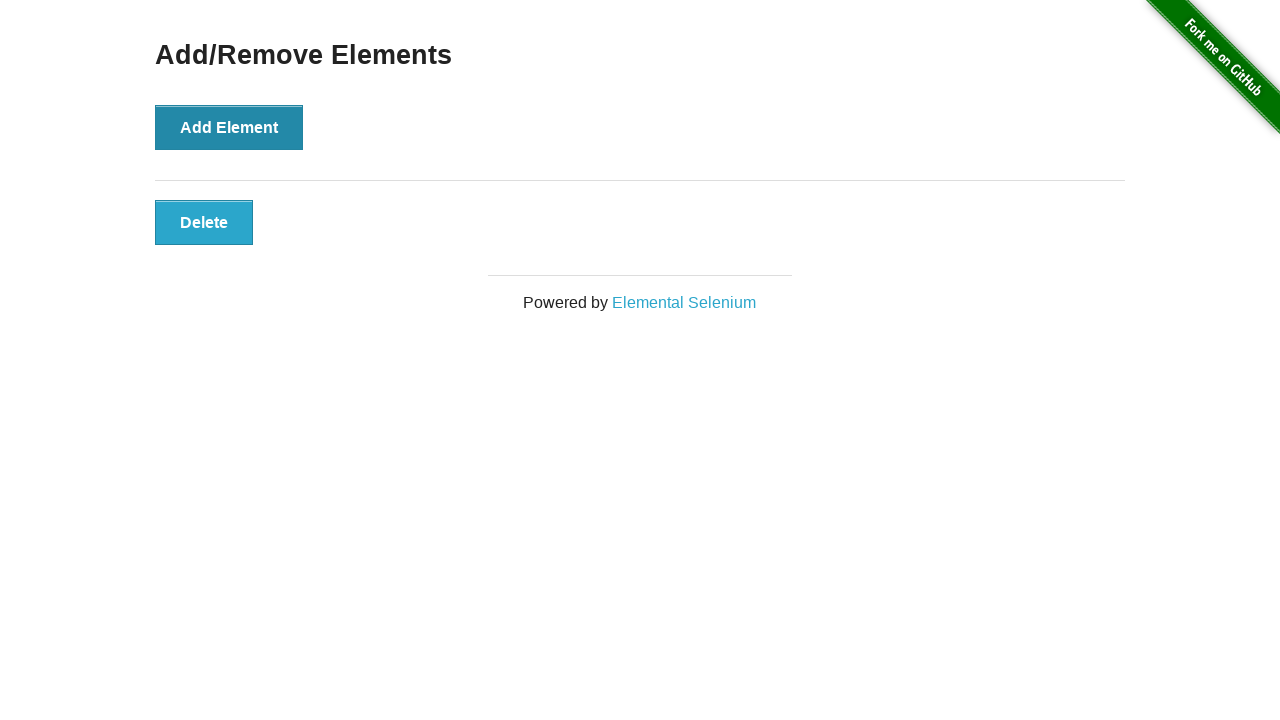

Clicked the Delete button at (204, 222) on xpath=//button[text()='Delete']
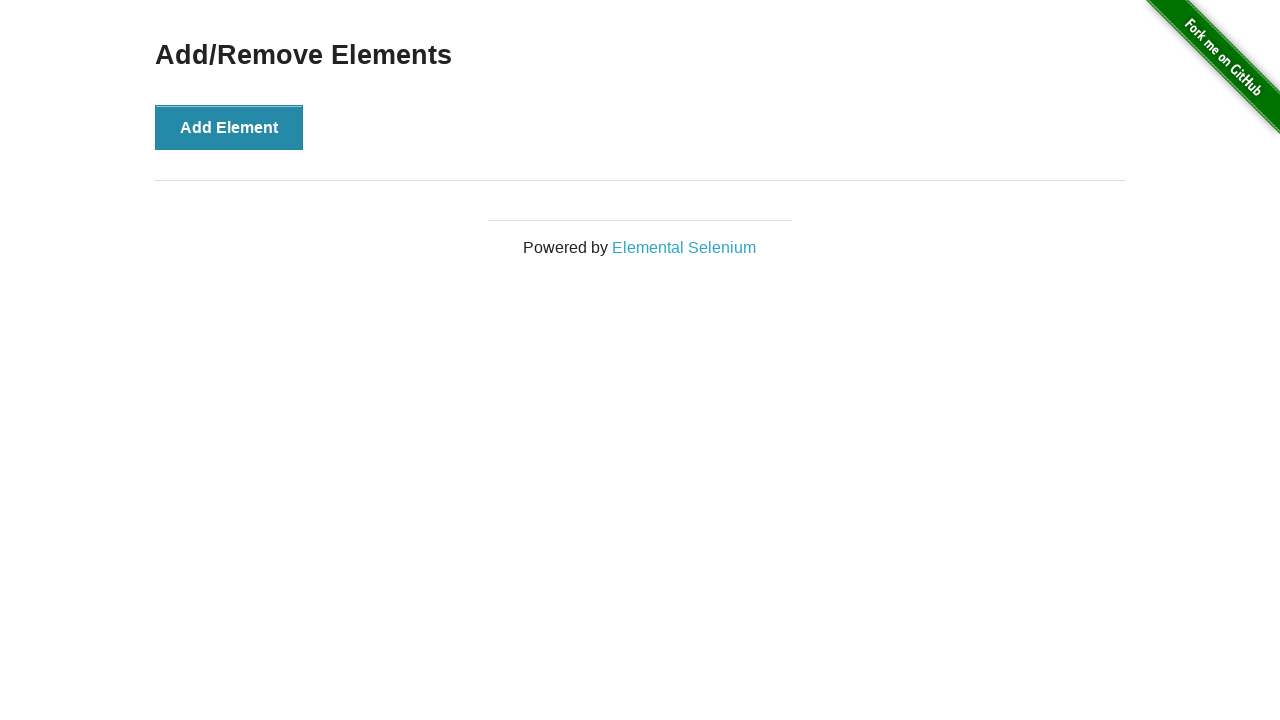

Verified the Add/Remove Elements heading is still visible
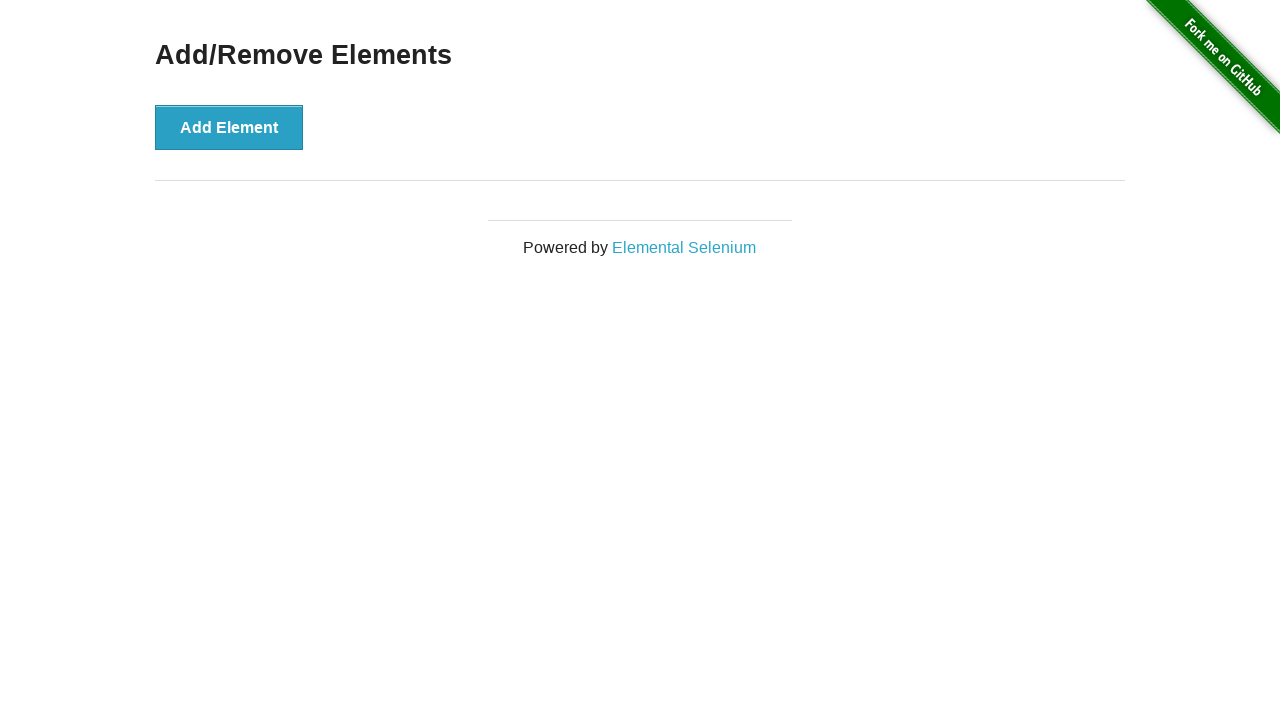

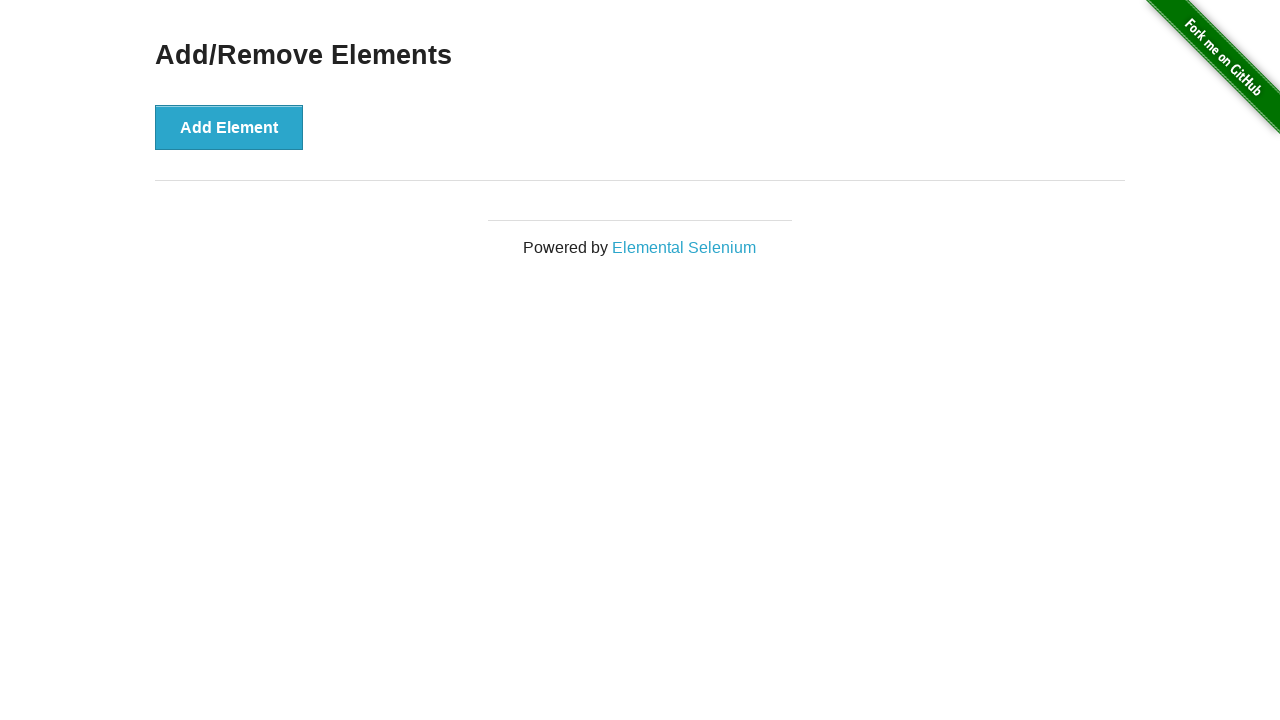